Tests a todo application by checking off existing items, adding a new todo item, and archiving completed todos

Starting URL: http://crossbrowsertesting.github.io/todo-app.html

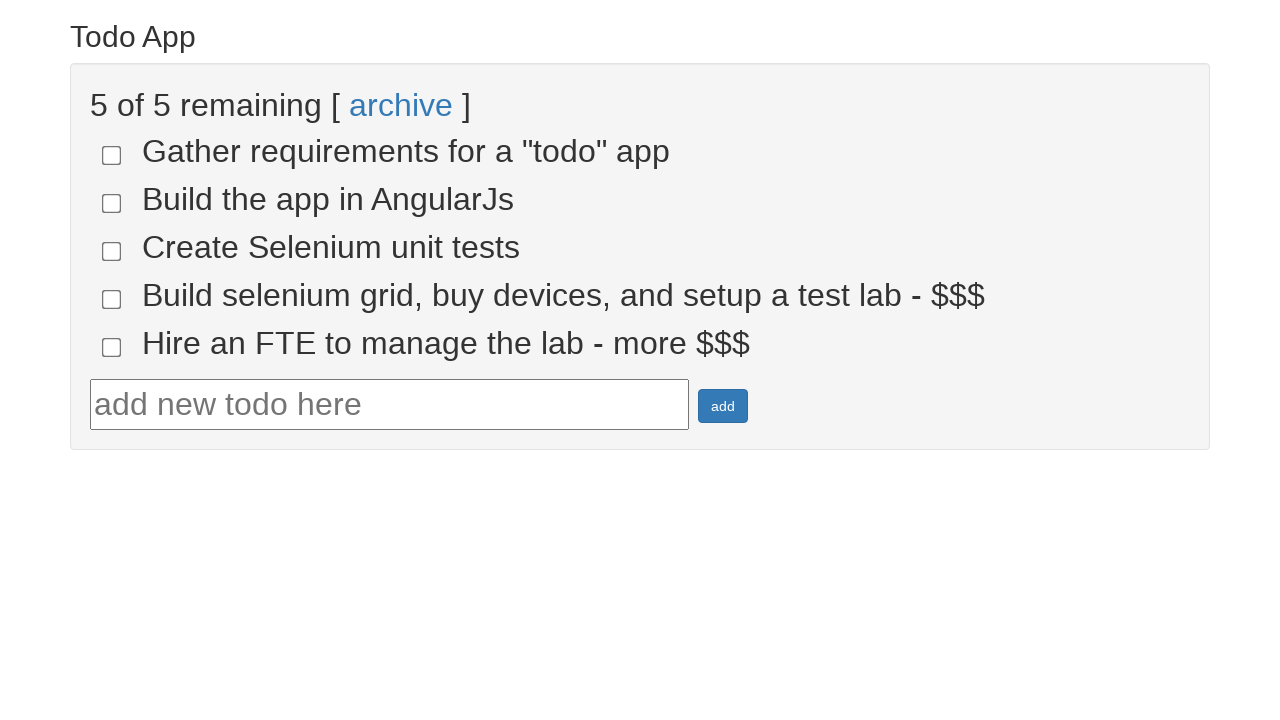

Checked off todo item 4 at (112, 299) on input[name='todo-4']
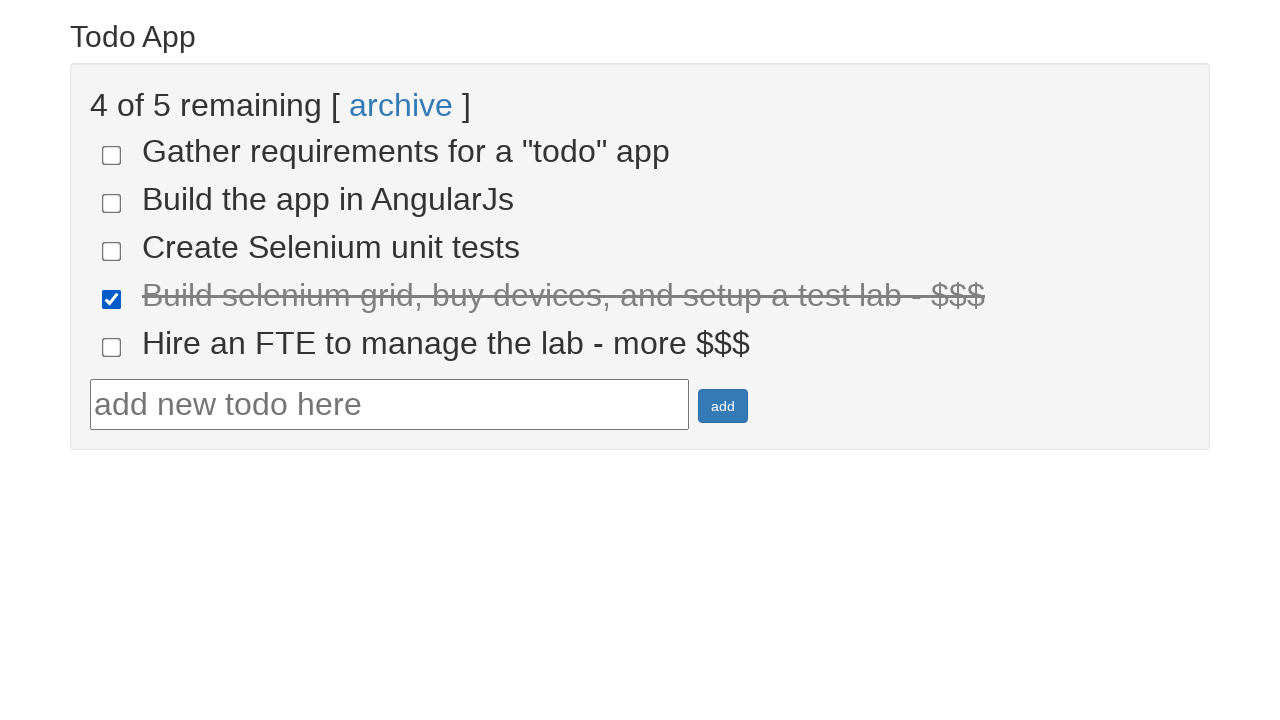

Checked off todo item 5 at (112, 347) on input[name='todo-5']
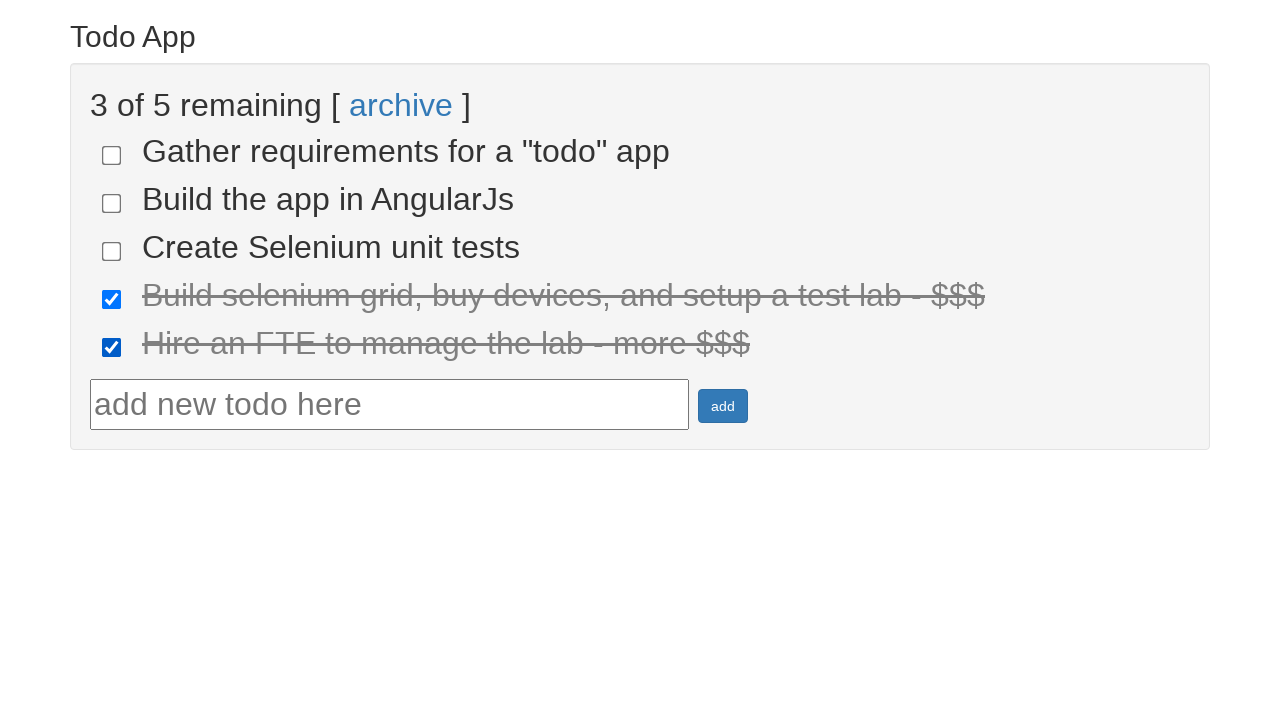

Verified that checked items are marked as done
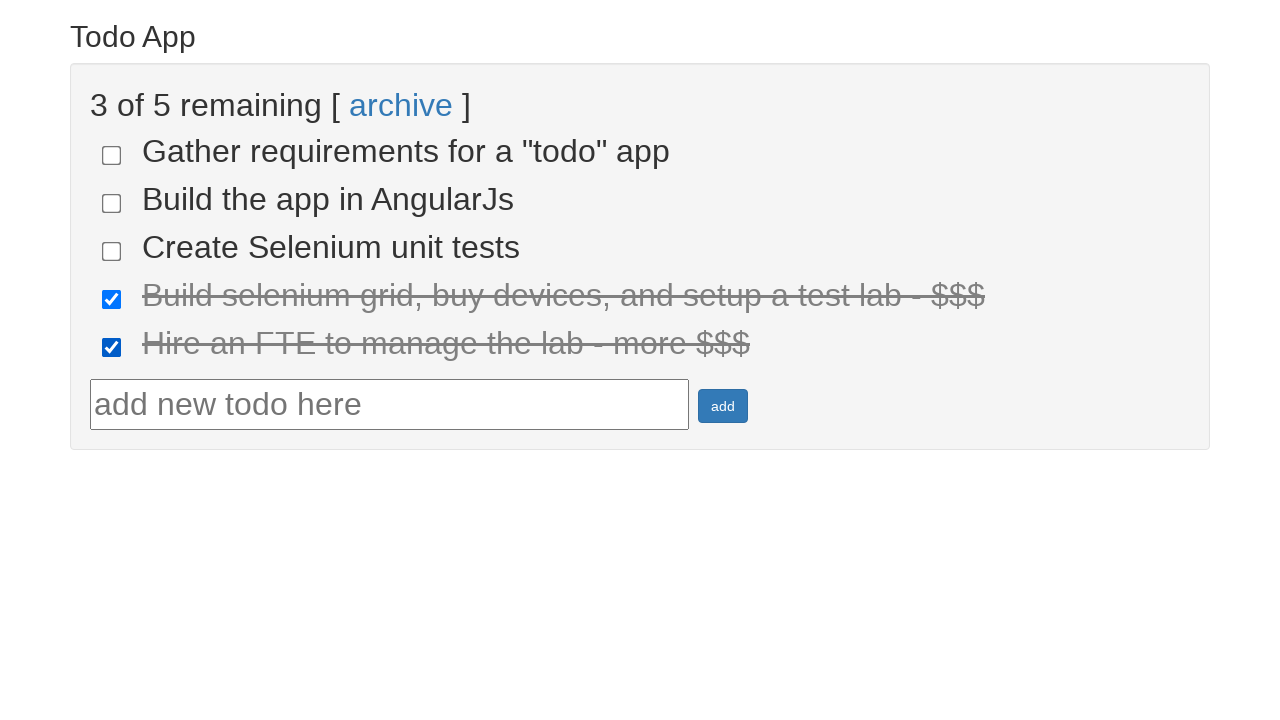

Entered new todo text 'Run your first Selenium Test' on #todotext
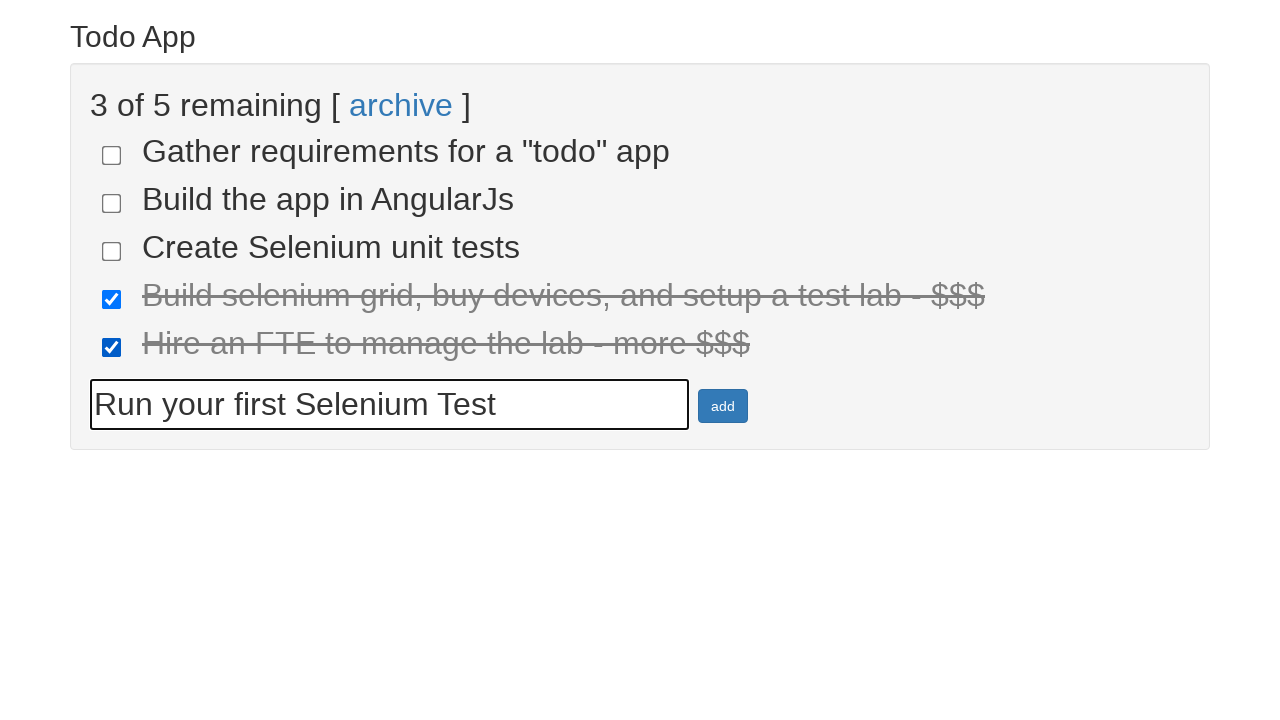

Clicked add button to create new todo item at (723, 406) on #addbutton
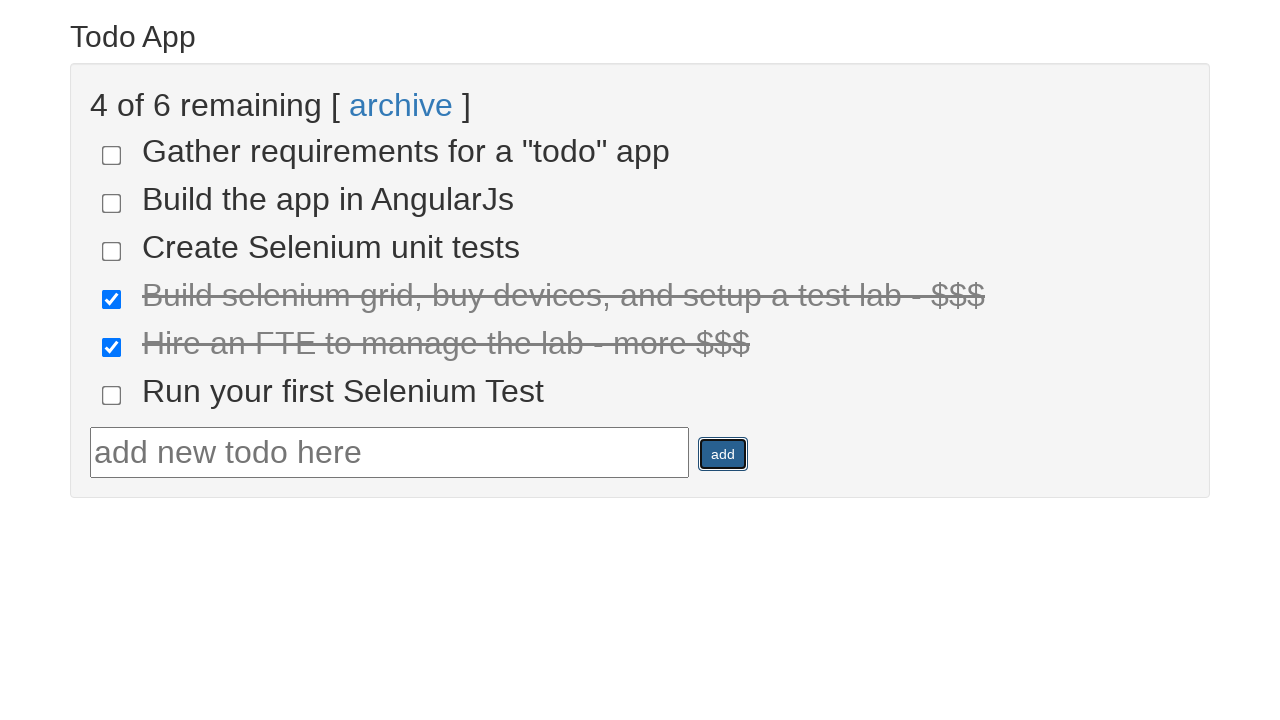

New todo item appeared in the list
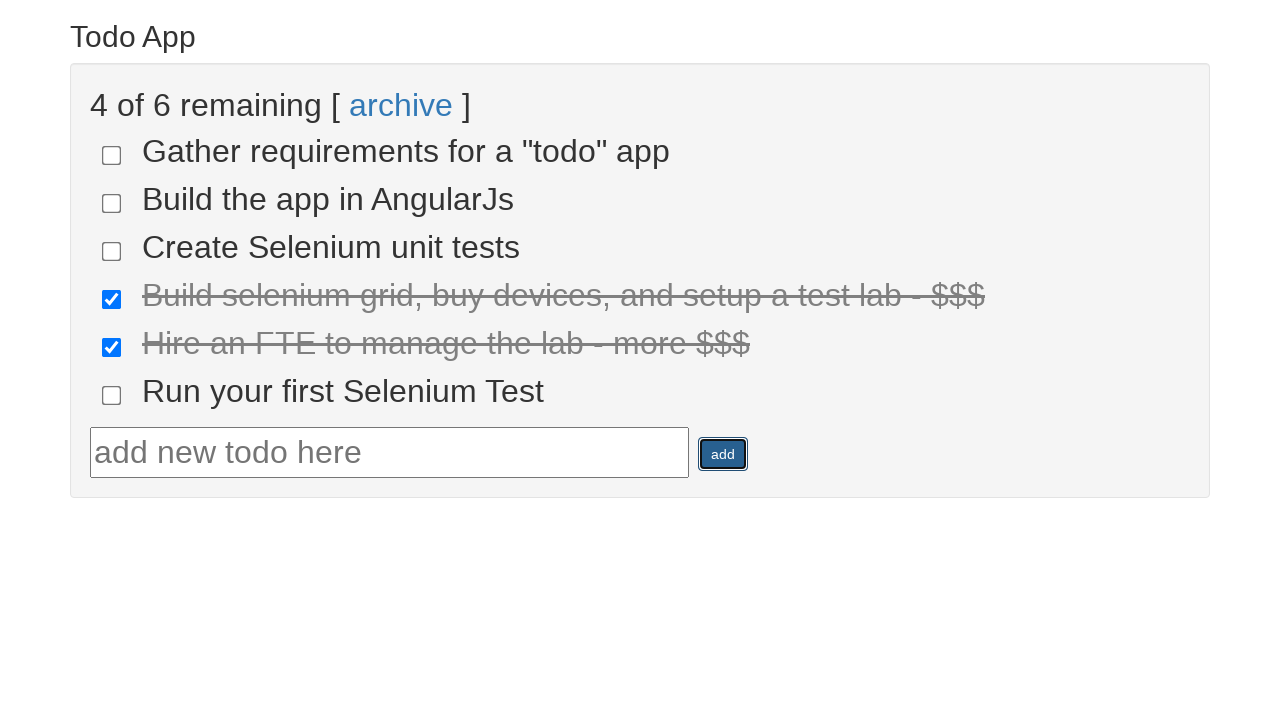

Clicked archive button to archive completed todos at (401, 105) on text=archive
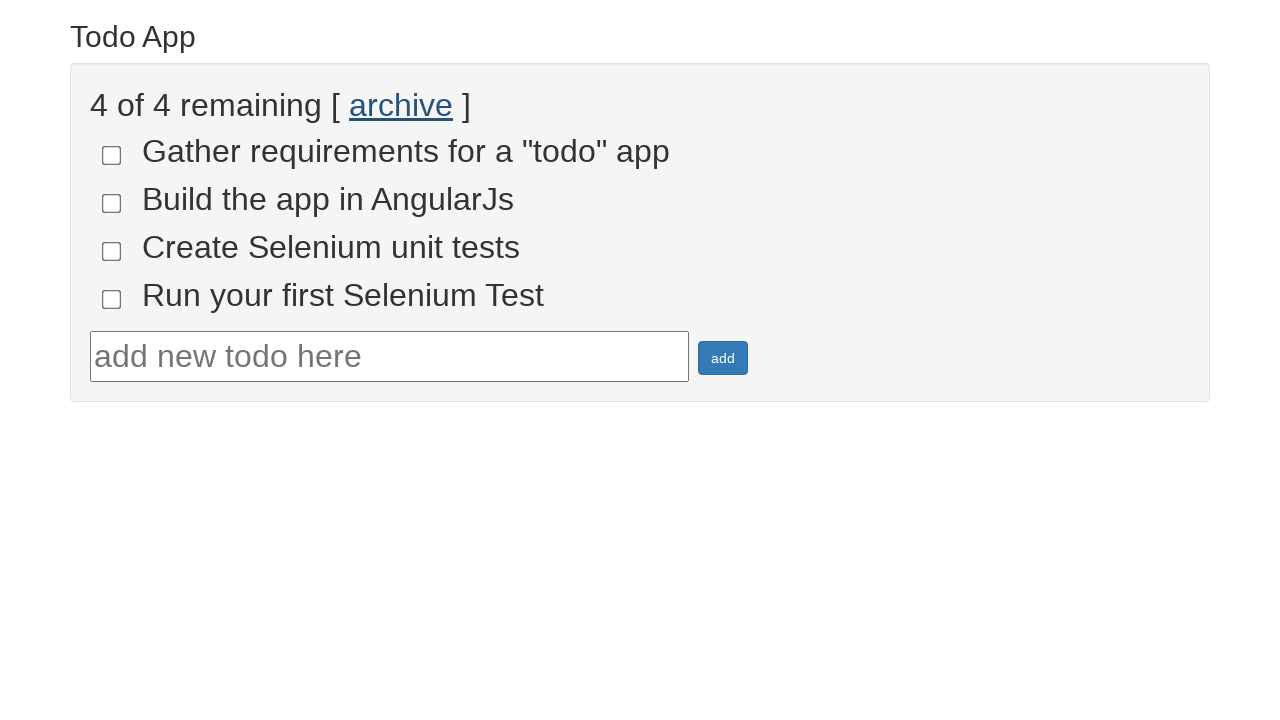

Archive operation completed and remaining todos displayed
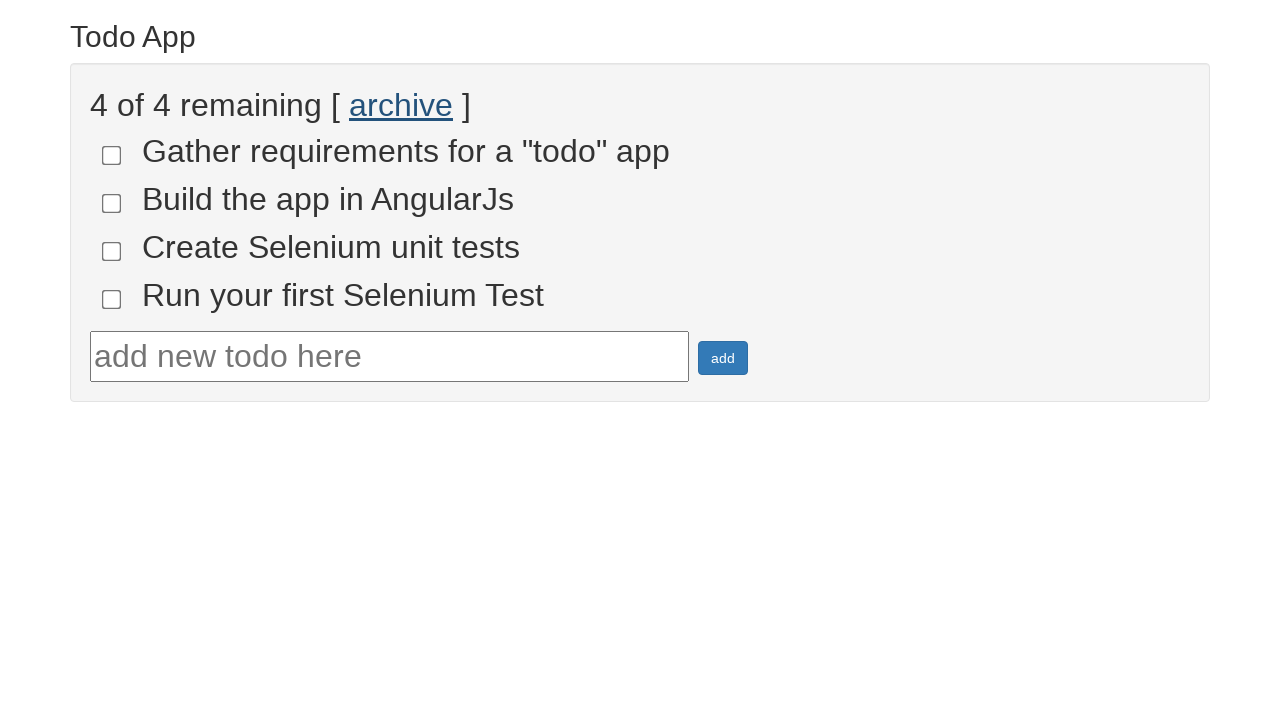

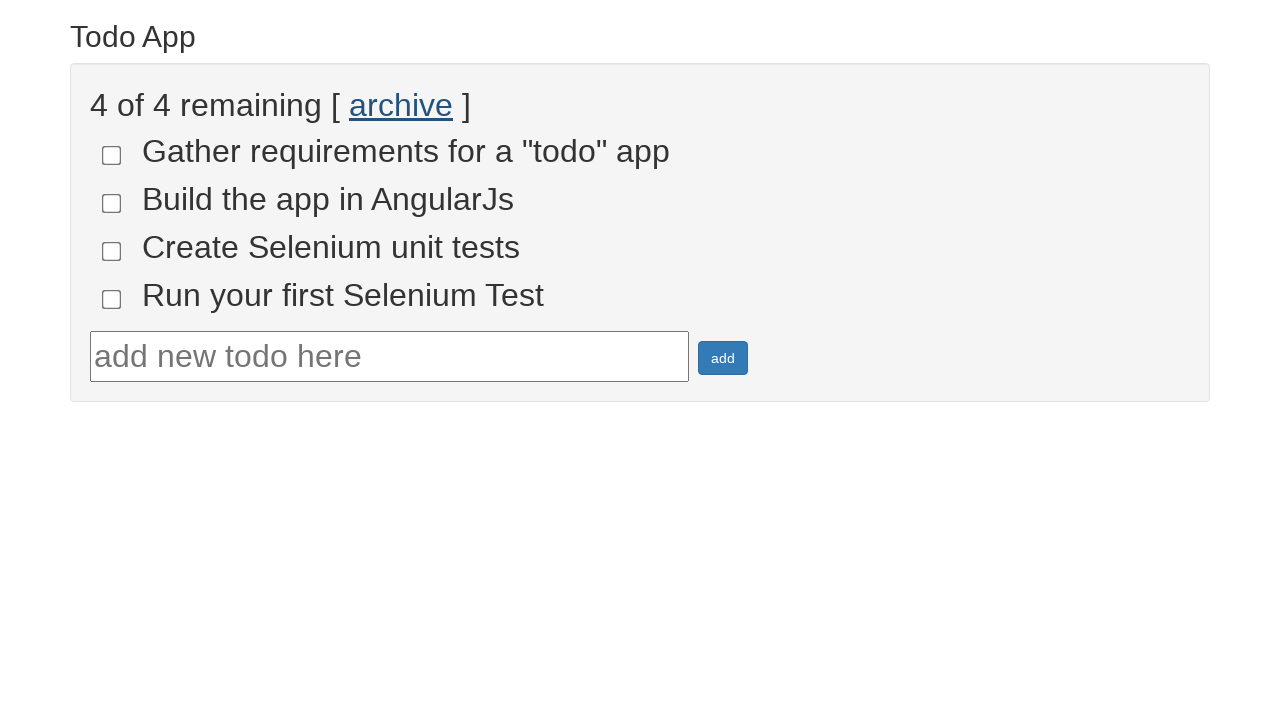